Tests that the complete all checkbox updates when individual items are completed or cleared

Starting URL: https://demo.playwright.dev/todomvc

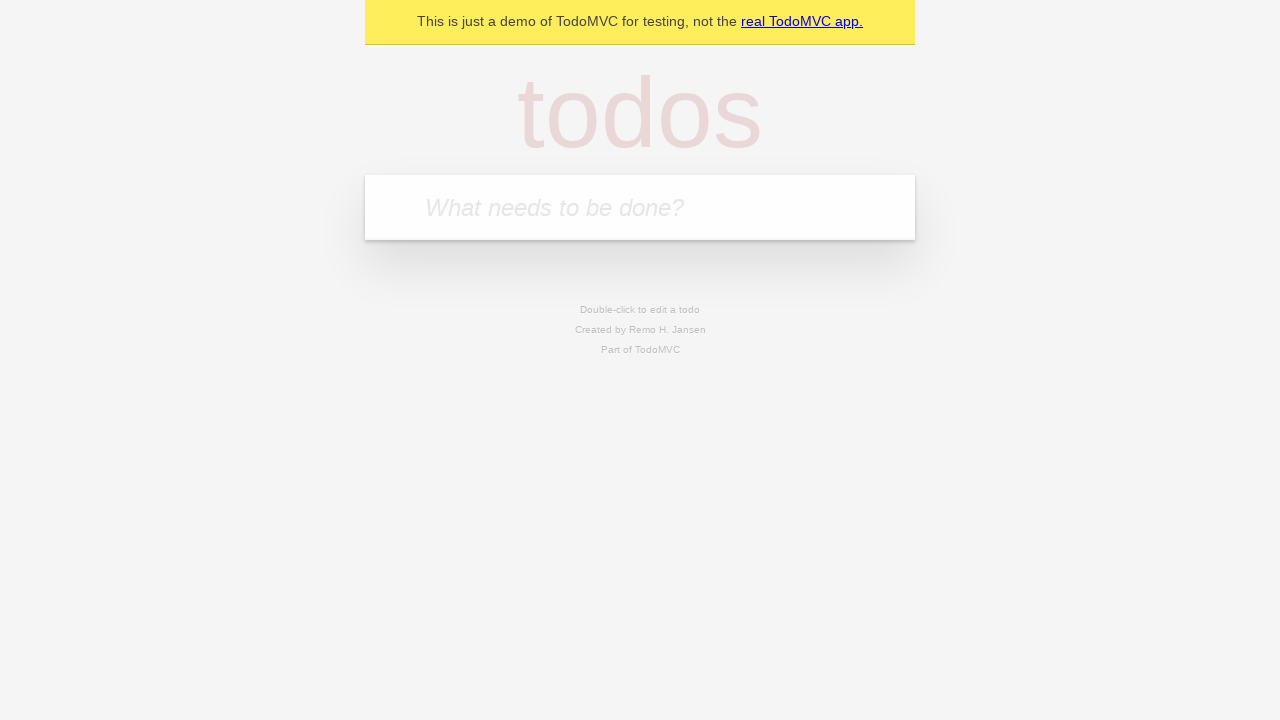

Filled todo input with 'buy some cheese' on internal:attr=[placeholder="What needs to be done?"i]
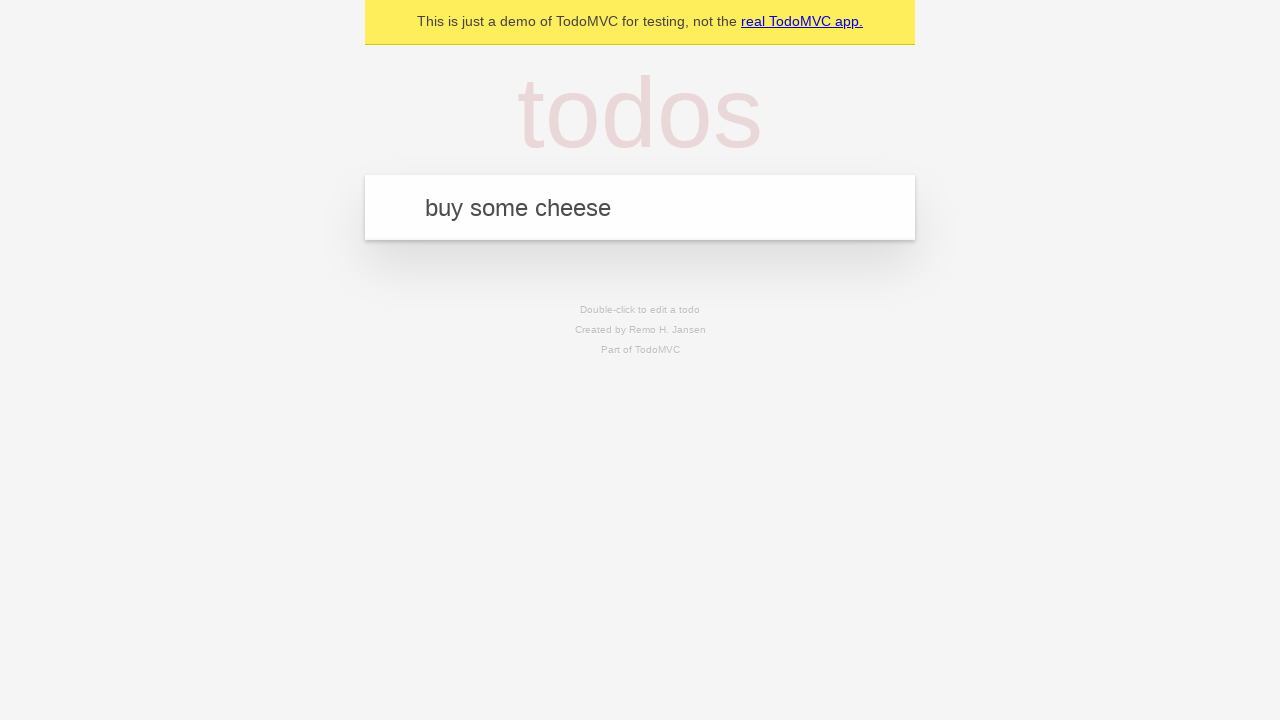

Pressed Enter to create first todo 'buy some cheese' on internal:attr=[placeholder="What needs to be done?"i]
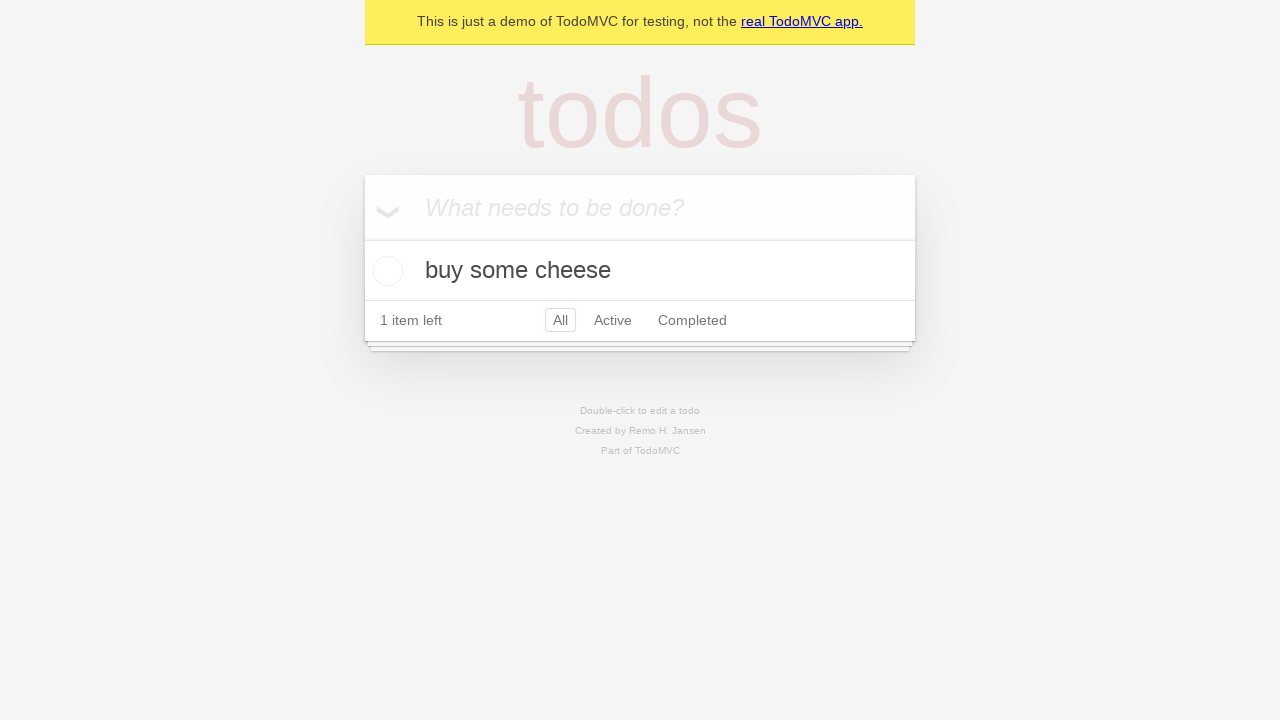

Filled todo input with 'feed the cat' on internal:attr=[placeholder="What needs to be done?"i]
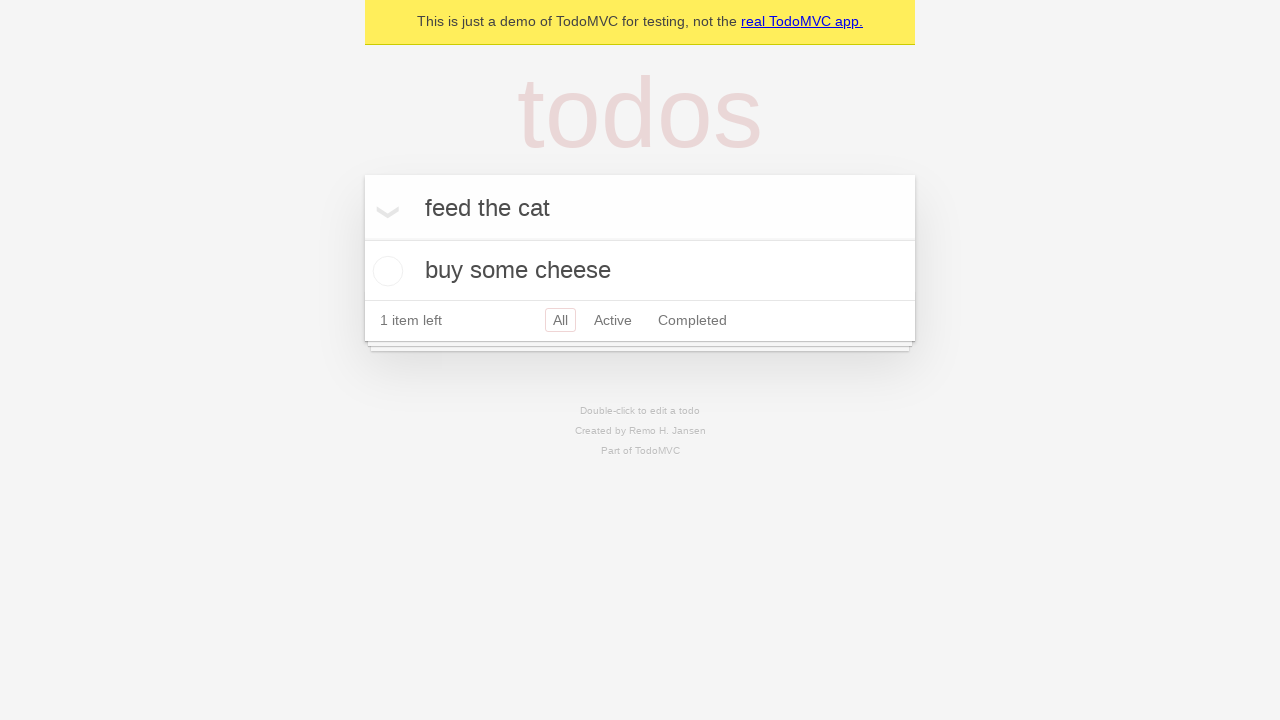

Pressed Enter to create second todo 'feed the cat' on internal:attr=[placeholder="What needs to be done?"i]
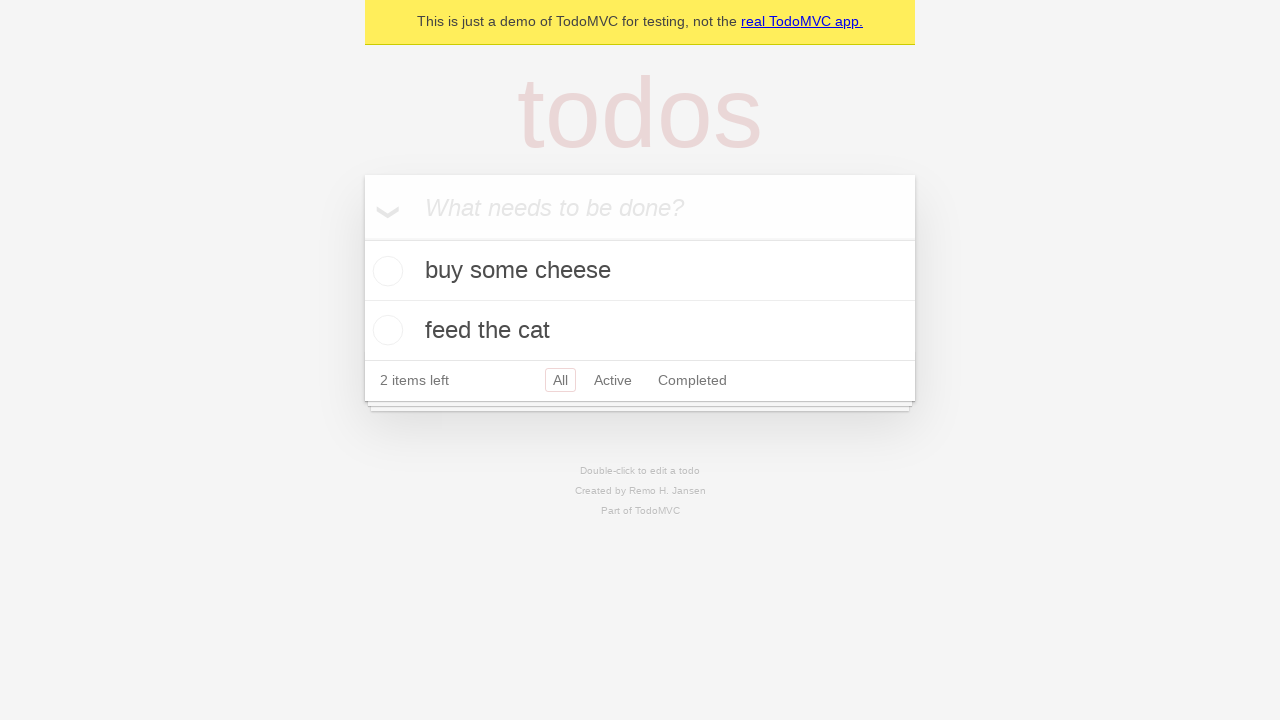

Filled todo input with 'book a doctors appointment' on internal:attr=[placeholder="What needs to be done?"i]
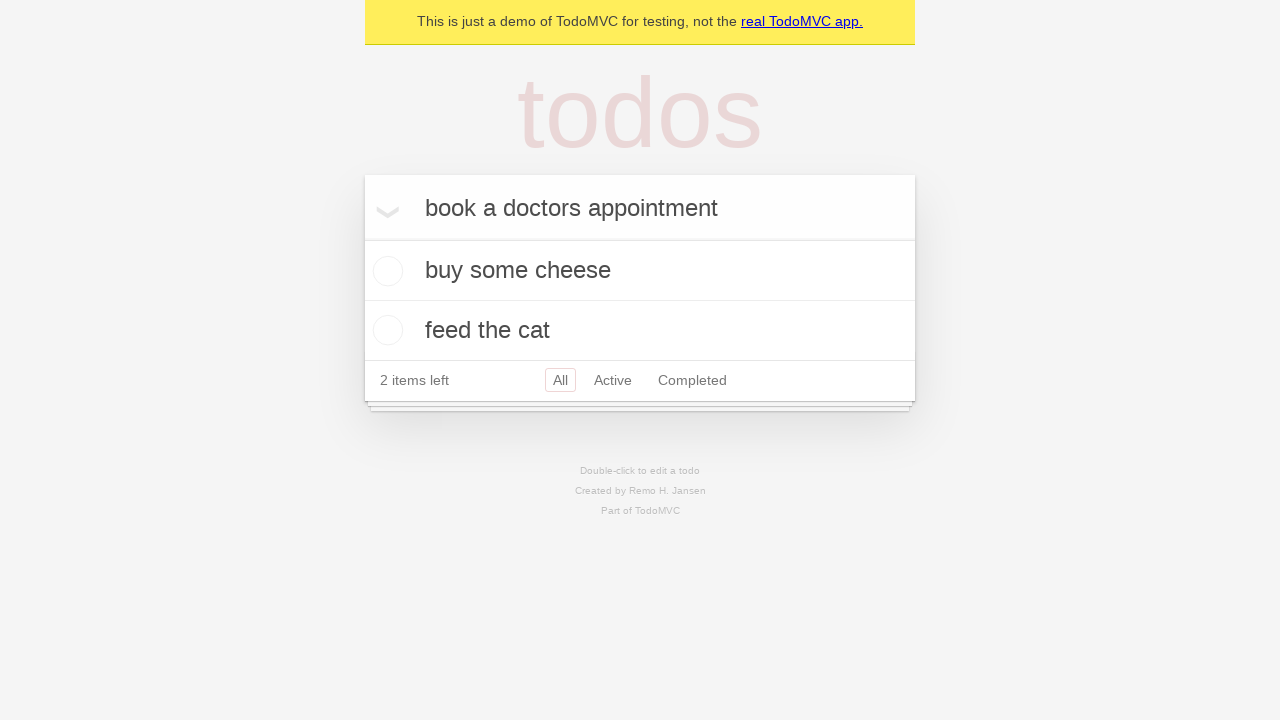

Pressed Enter to create third todo 'book a doctors appointment' on internal:attr=[placeholder="What needs to be done?"i]
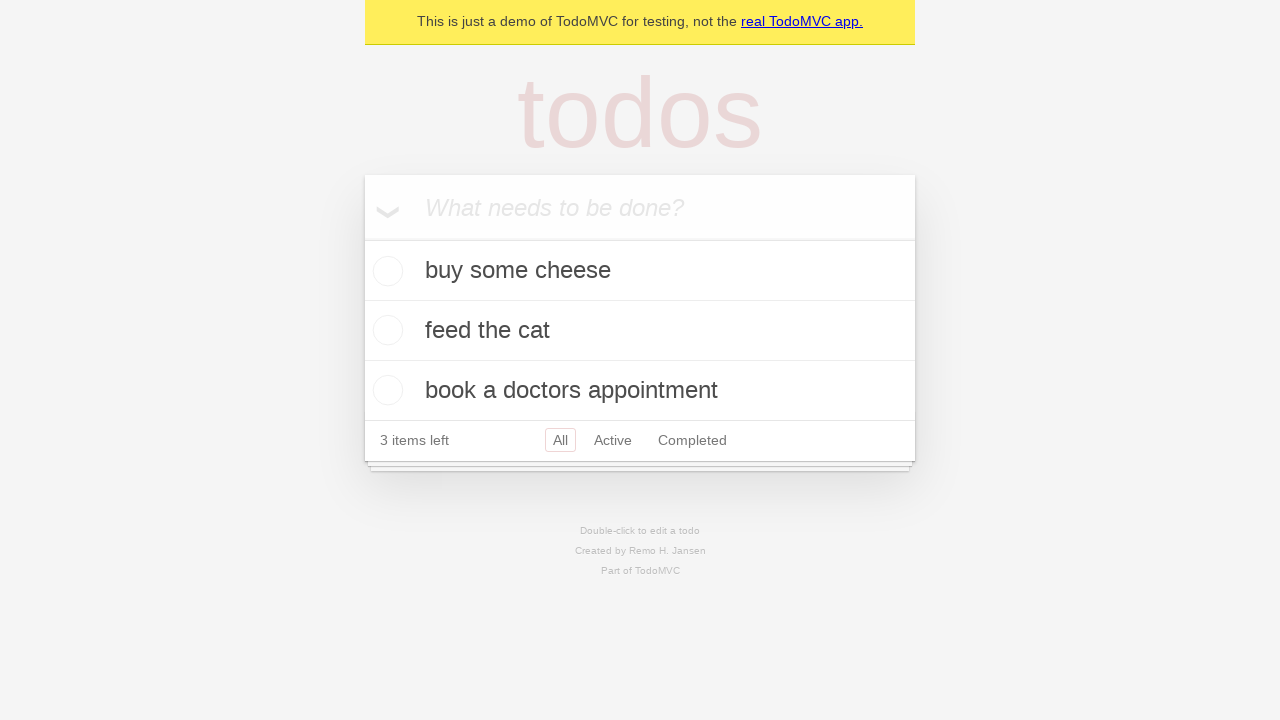

Clicked 'Mark all as complete' checkbox to check all todos at (362, 238) on internal:label="Mark all as complete"i
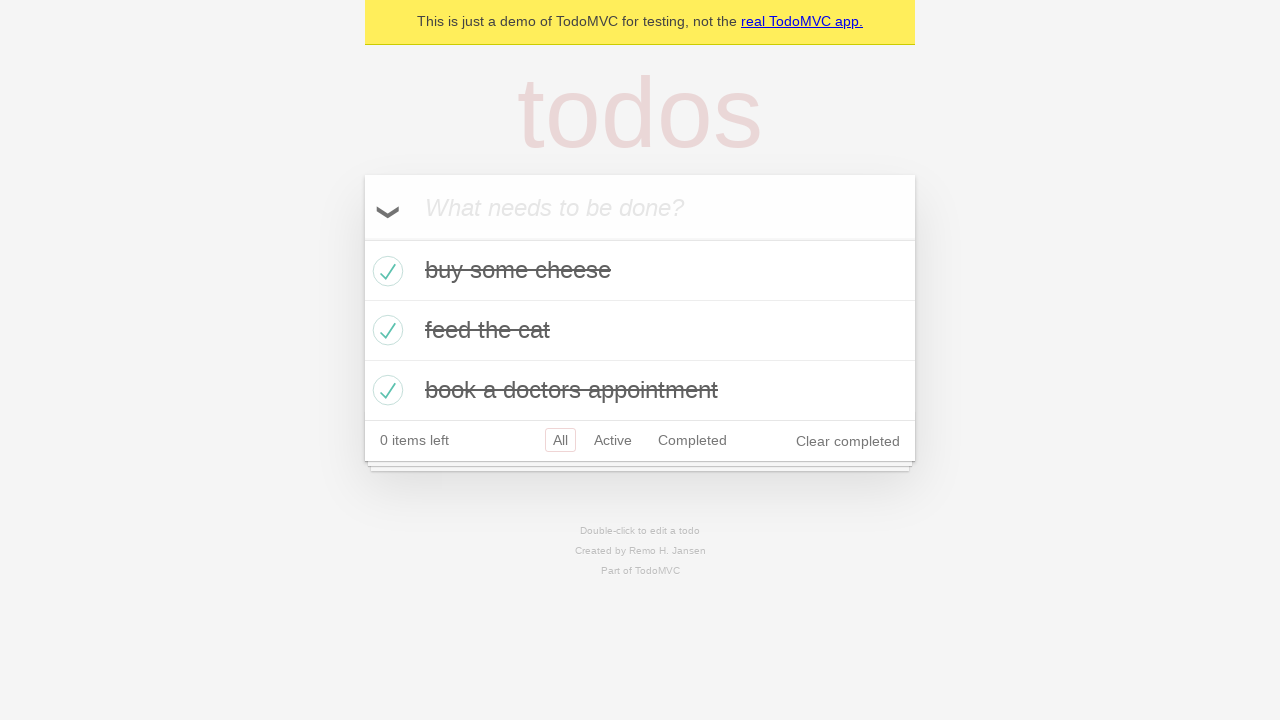

Unchecked the first todo item at (385, 271) on internal:testid=[data-testid="todo-item"s] >> nth=0 >> internal:role=checkbox
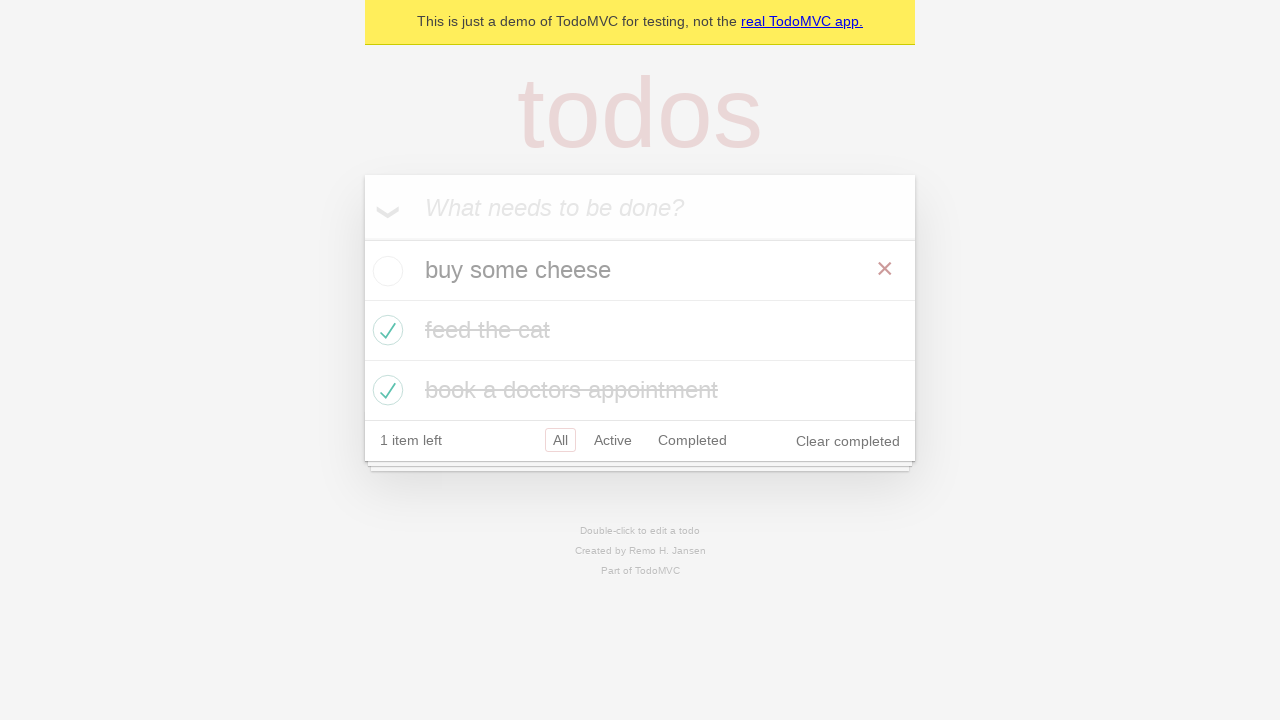

Rechecked the first todo item at (385, 271) on internal:testid=[data-testid="todo-item"s] >> nth=0 >> internal:role=checkbox
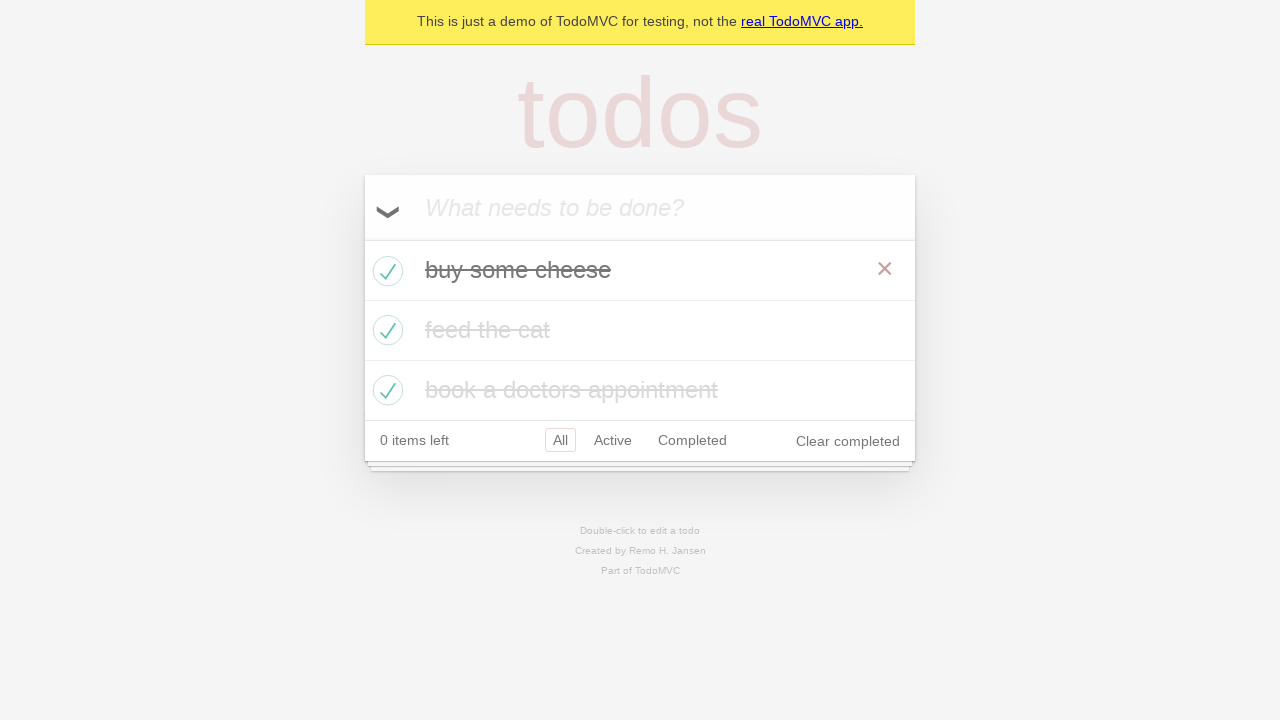

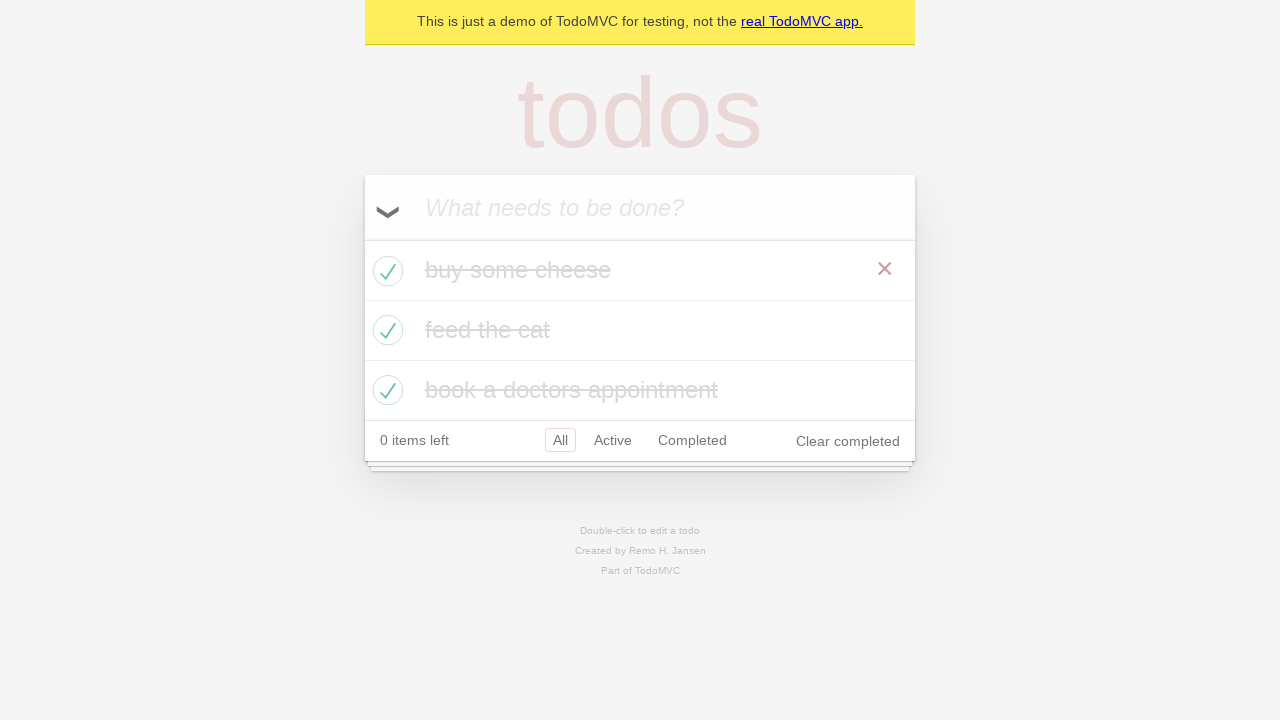